Tests a registration form by filling in required fields (first name, last name, email) and verifying successful registration message

Starting URL: http://suninjuly.github.io/registration1.html

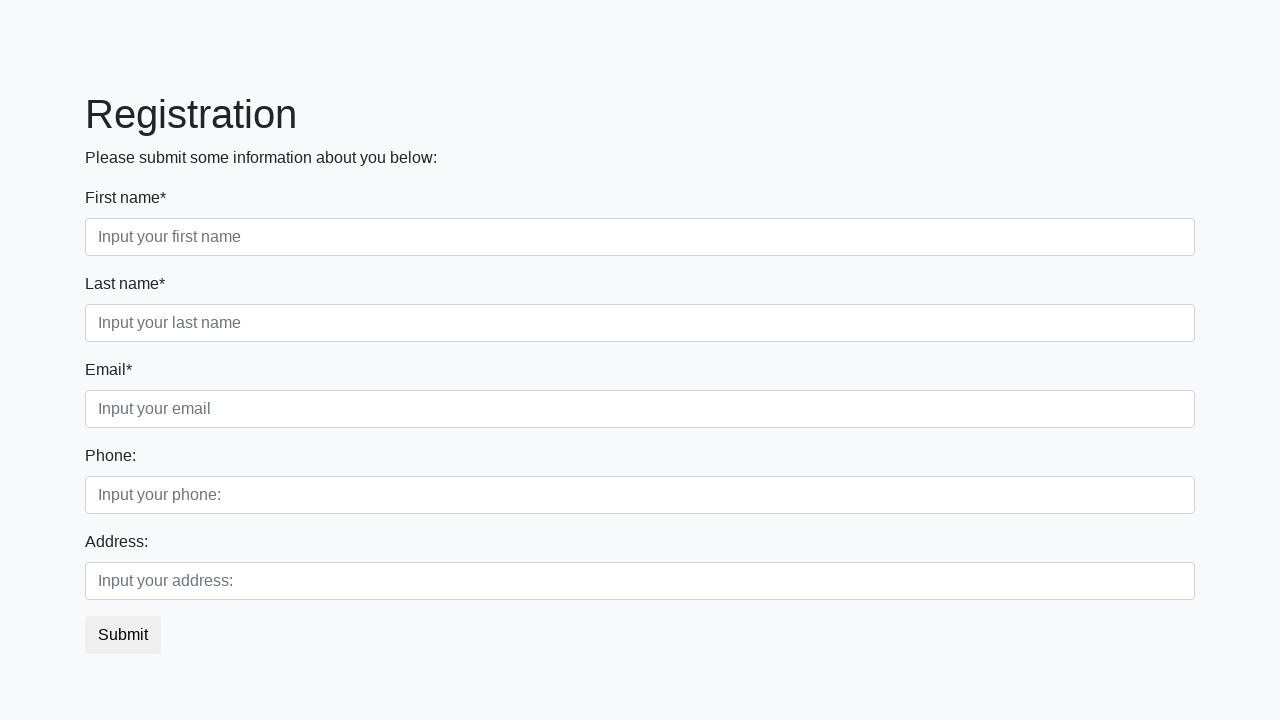

Filled first name field with 'Daniel' on div.first_block > div.form-group.first_class > input
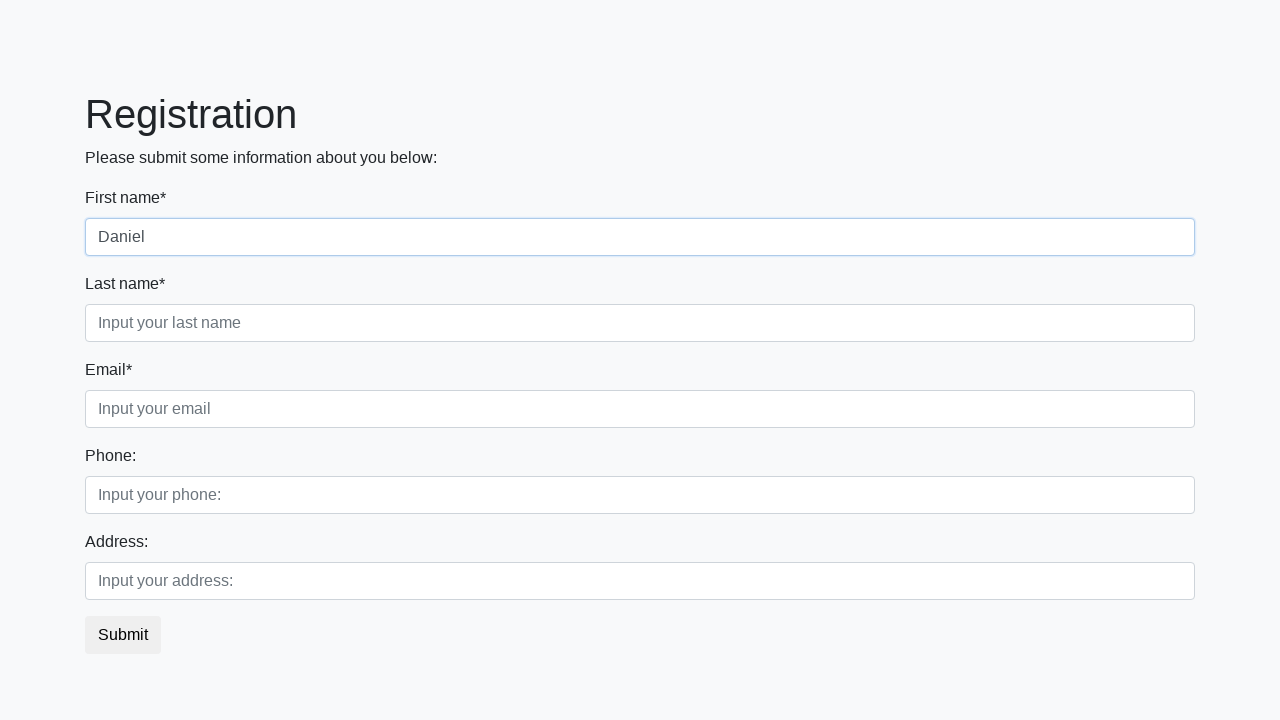

Filled last name field with 'Smith' on div.first_block > div.form-group.second_class > input
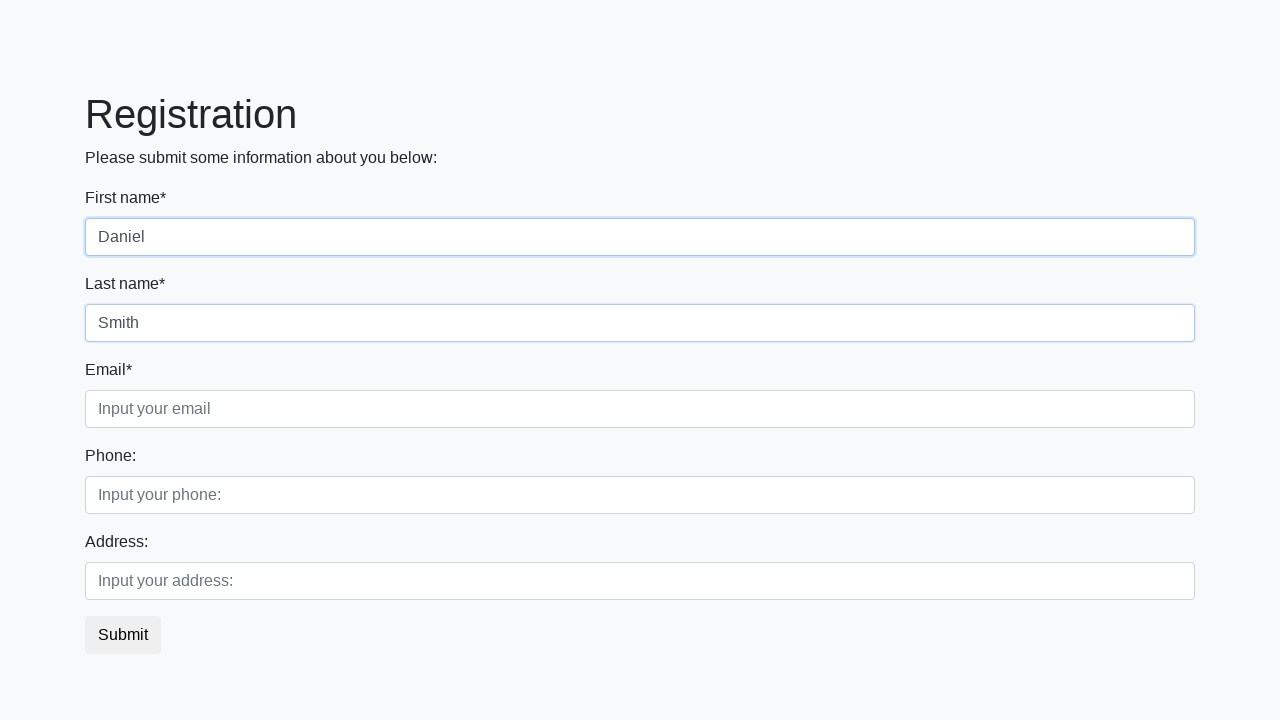

Filled email field with 'daniel.smith@example.com' on div.first_block > div.form-group.third_class > input
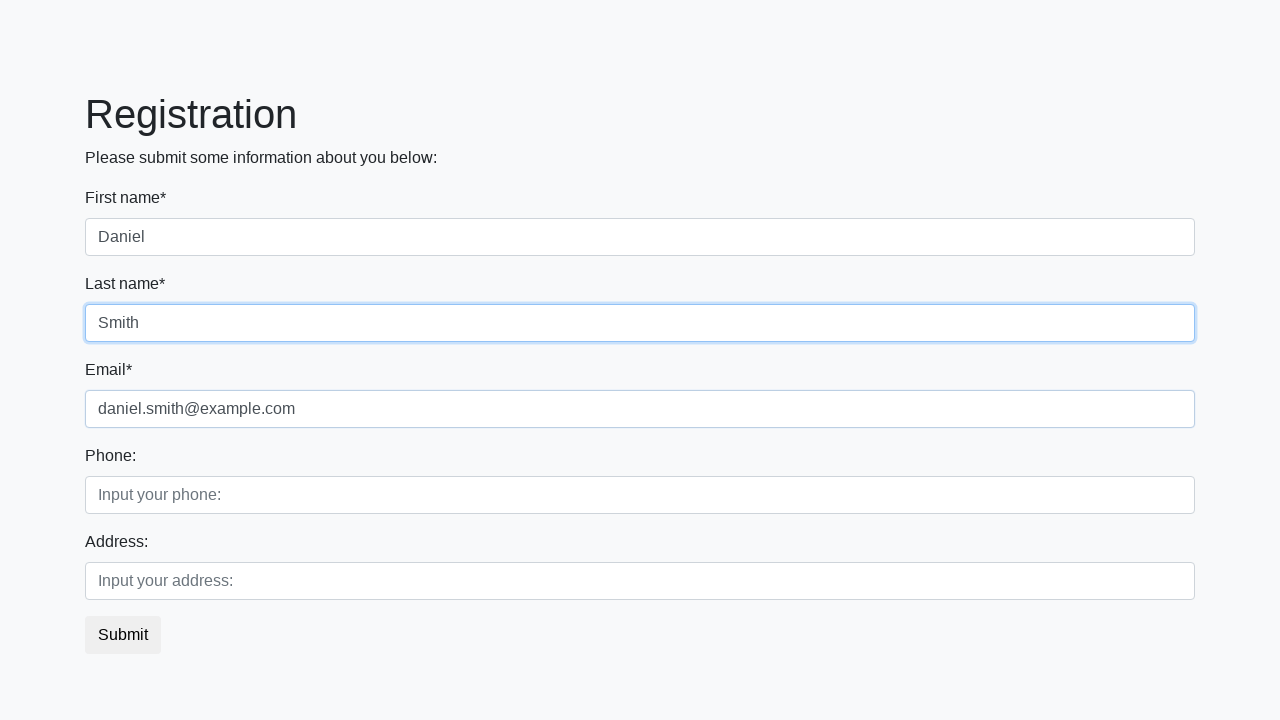

Clicked registration submit button at (123, 635) on button.btn
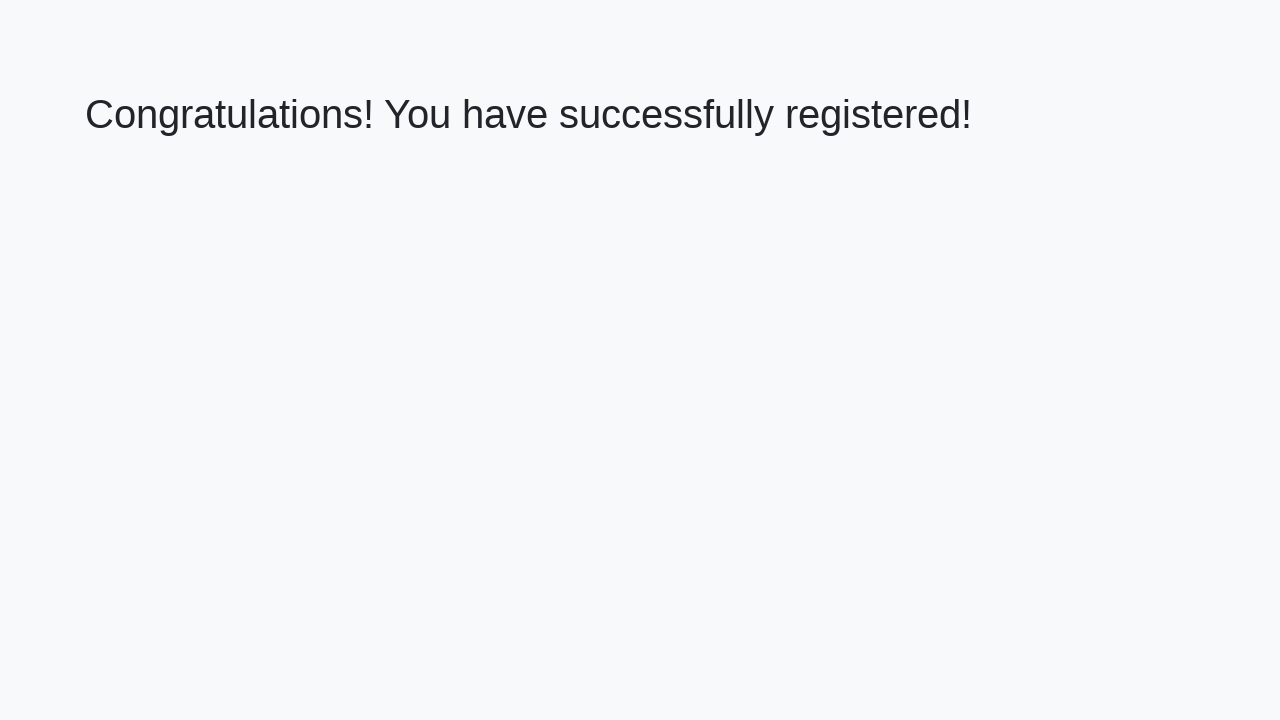

Success message heading loaded
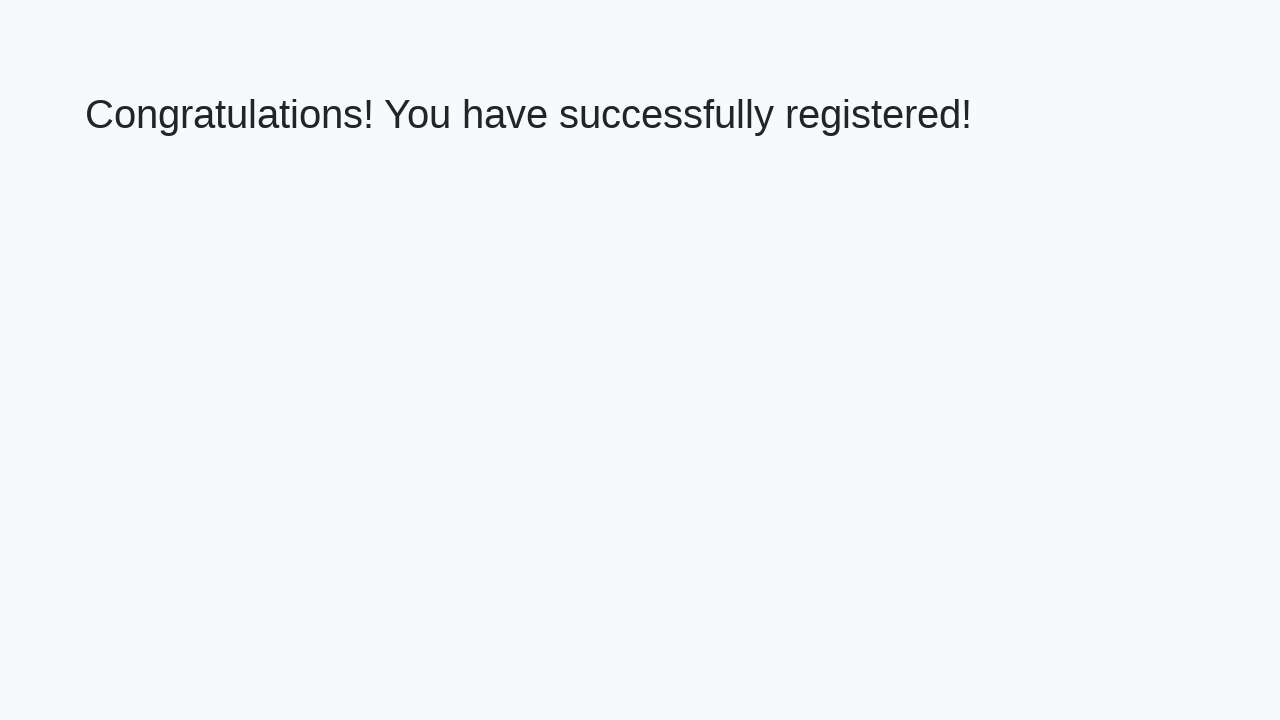

Retrieved success message text
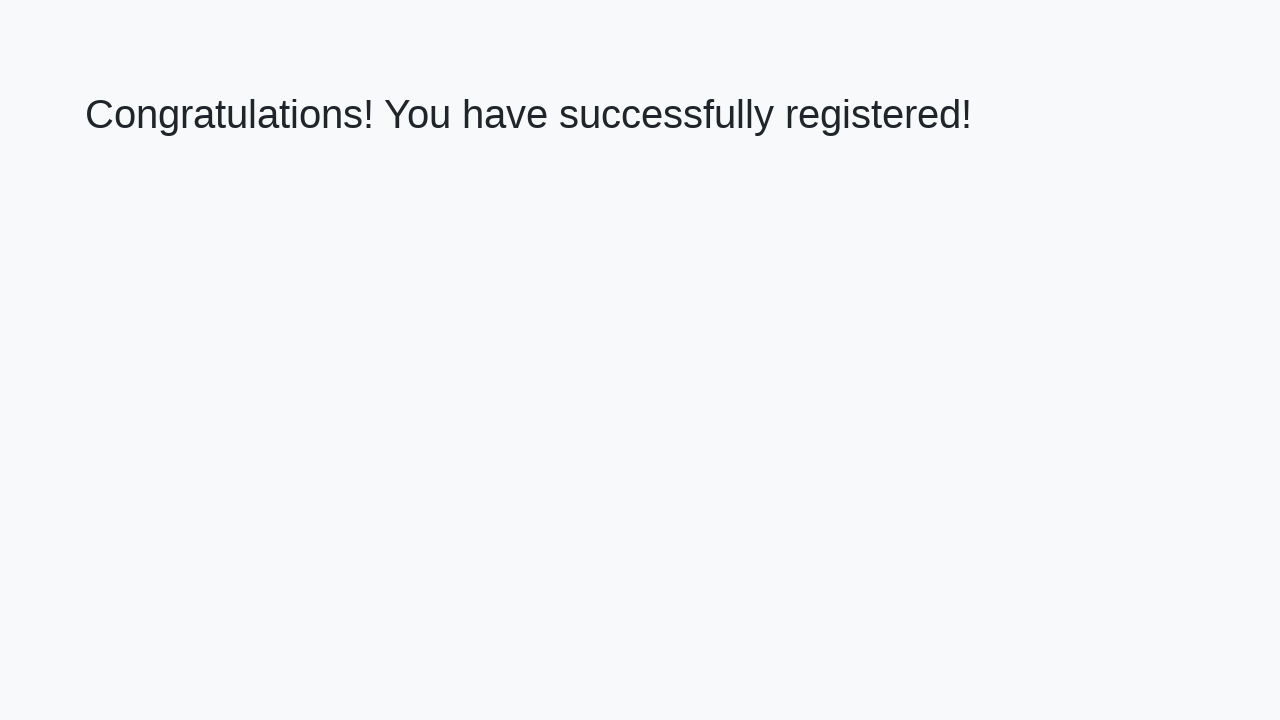

Verified success message: 'Congratulations! You have successfully registered!'
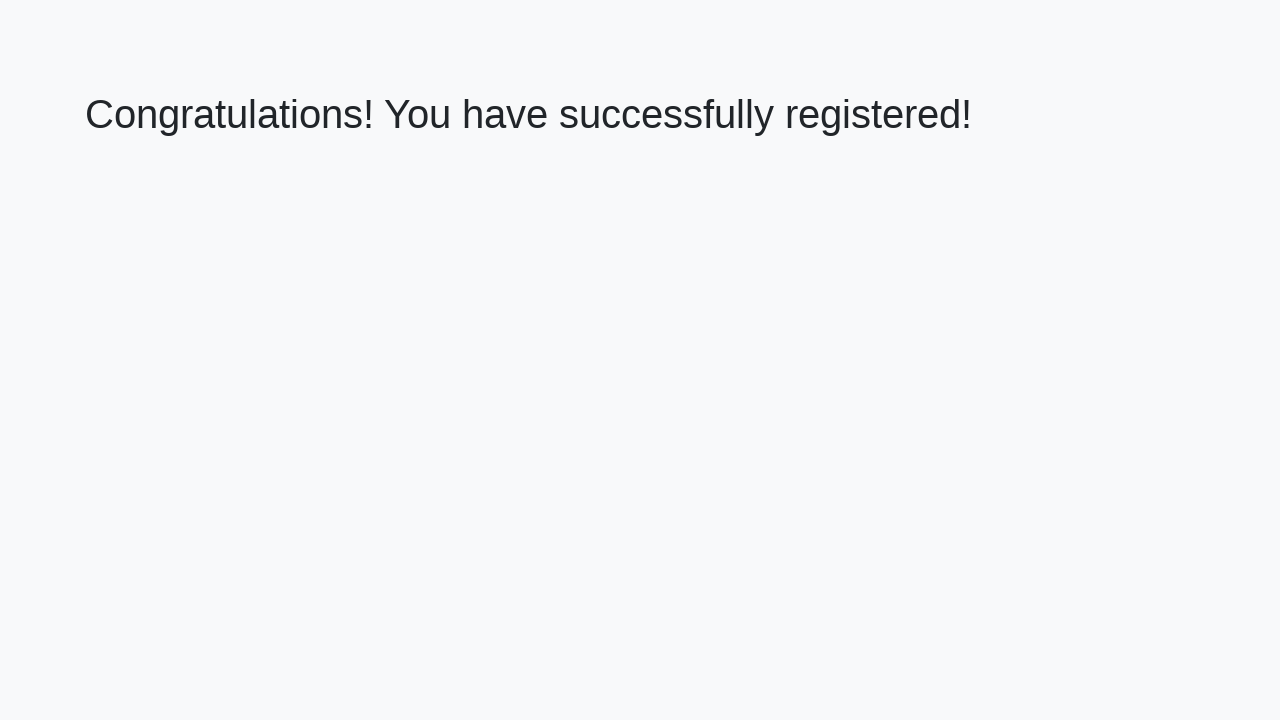

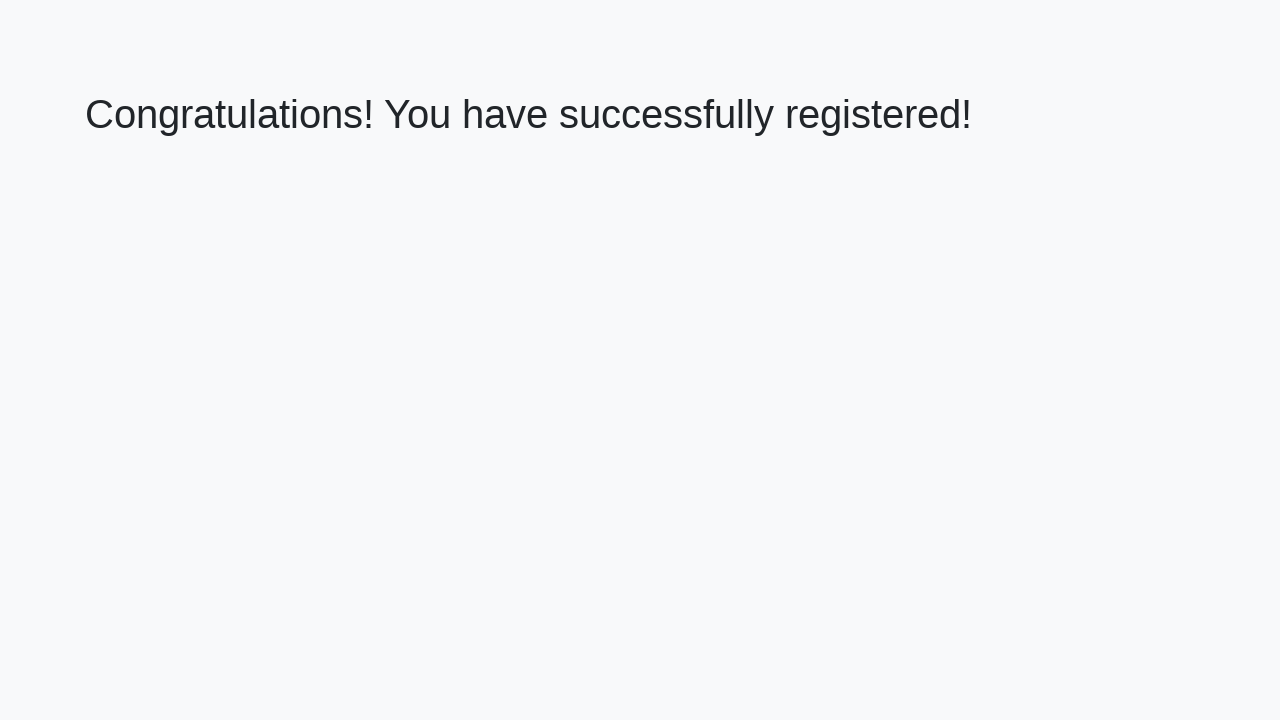